Tests basic form elements functionality by navigating to the basic elements section, filling out a form with first name, last name, and company name, submitting it, and accepting the confirmation alert.

Starting URL: http://automationbykrishna.com

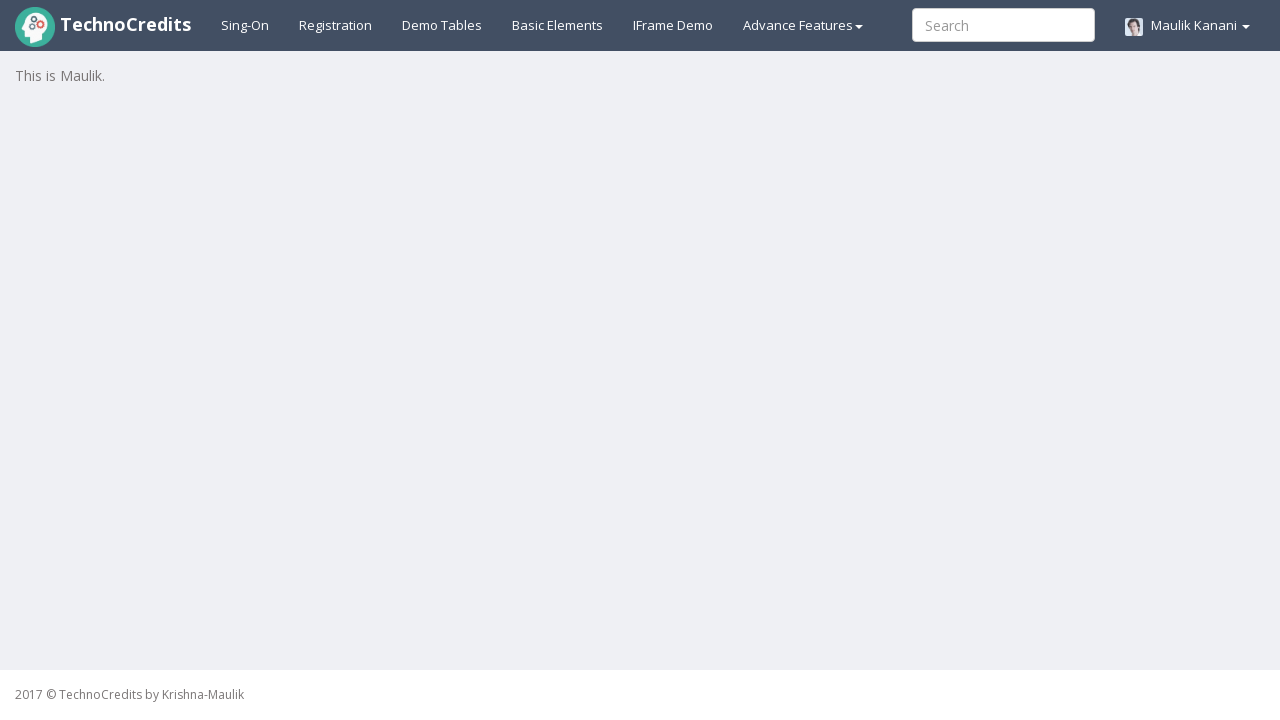

Clicked on Basic Elements link at (558, 25) on #basicelements
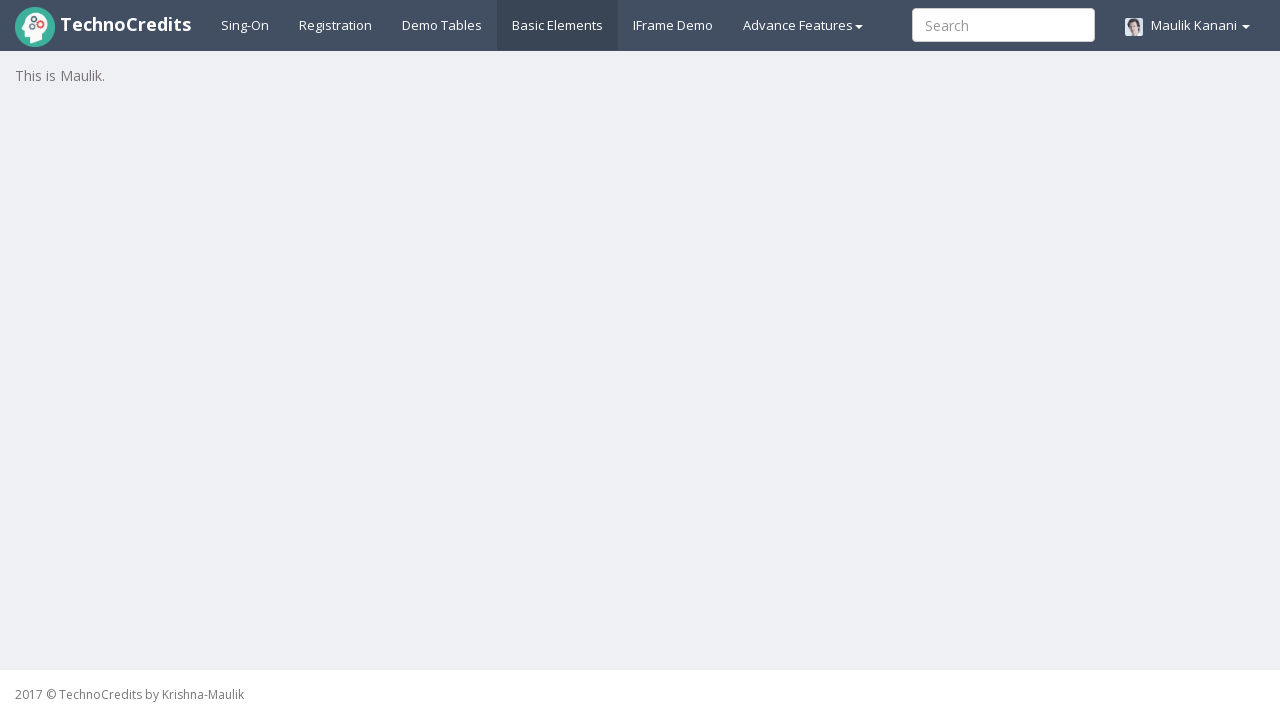

Filled first name field with 'Rupali' on input#UserFirstName
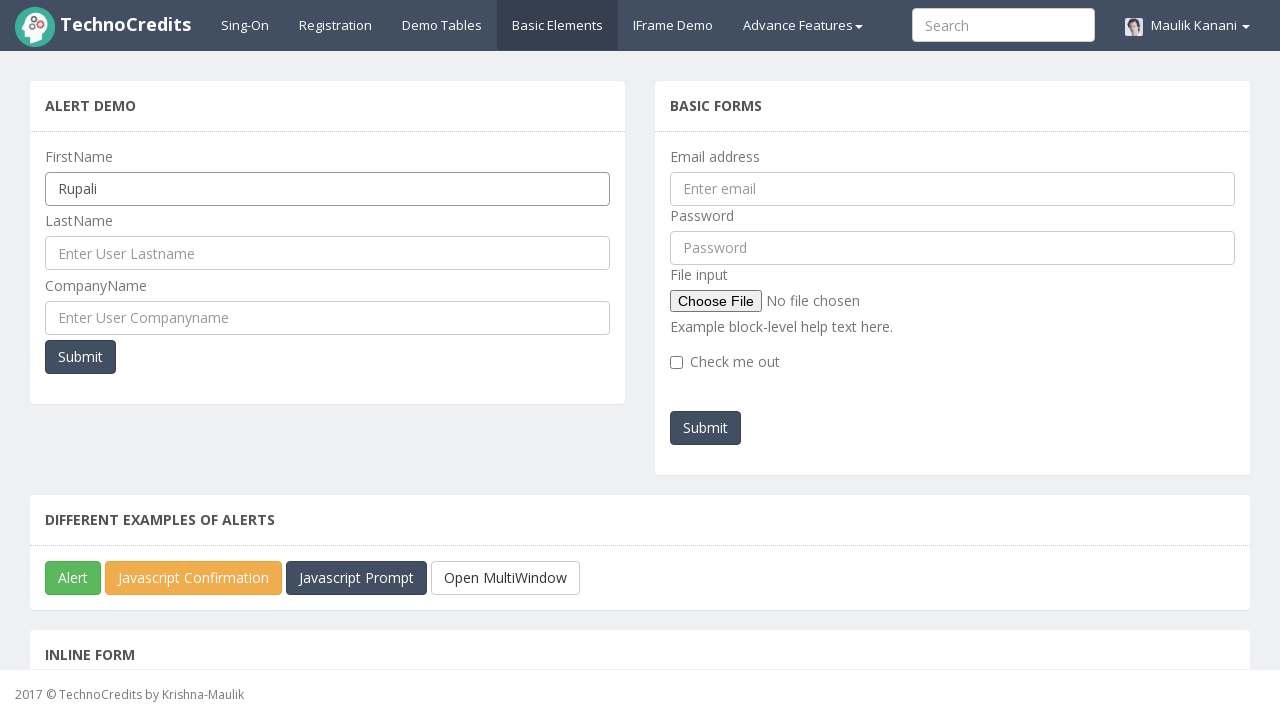

Filled last name field with 'Umagol' on input#UserLastName
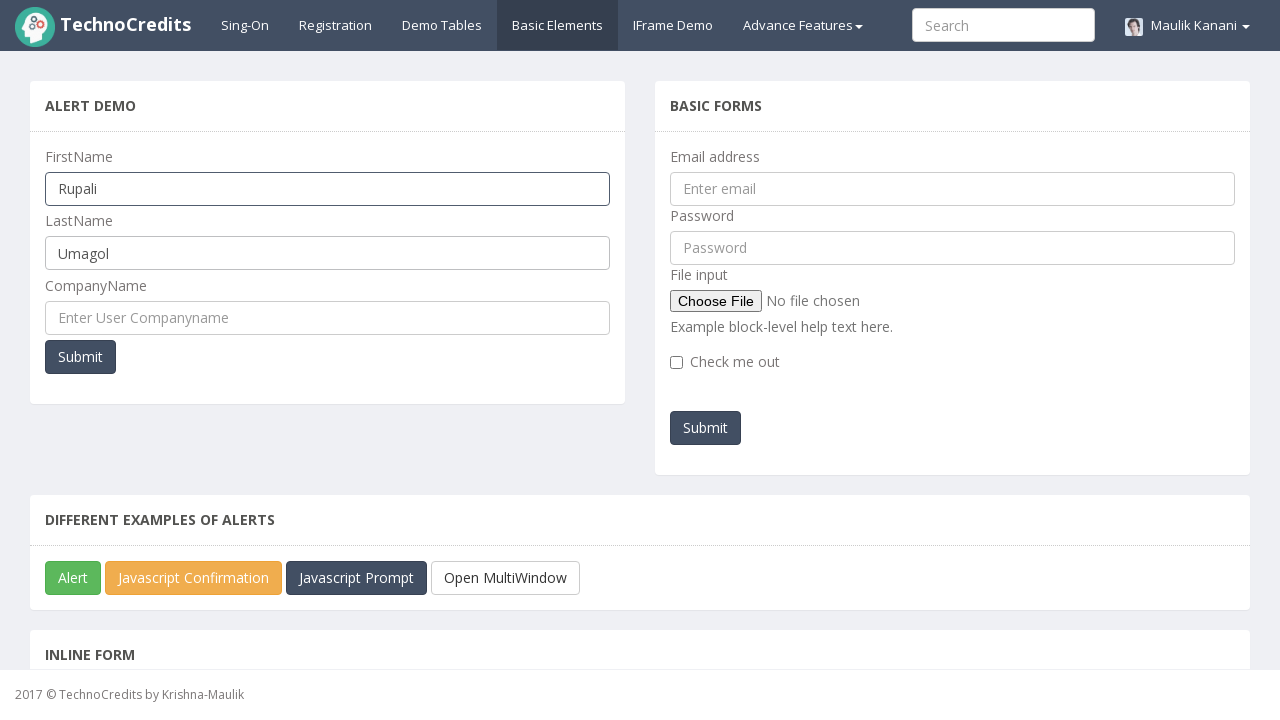

Filled company name field with 'Moolya Software' on input#UserCompanyName
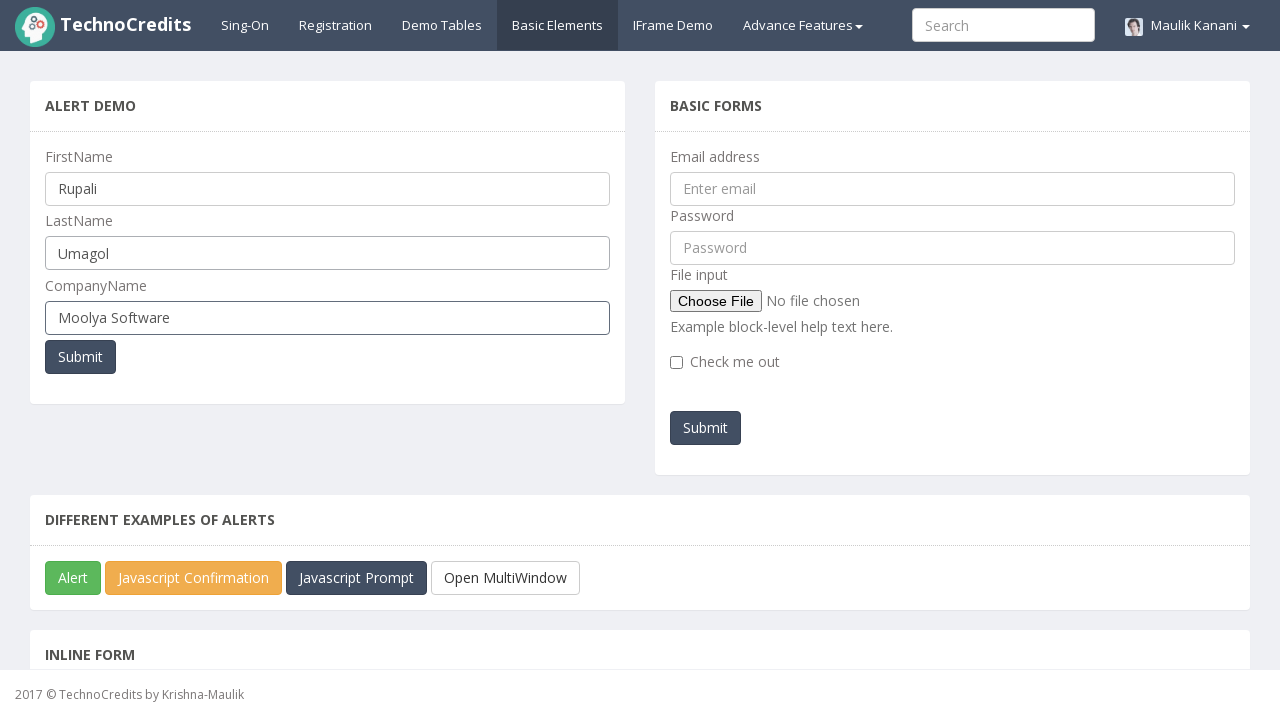

Set up dialog handler to accept alerts
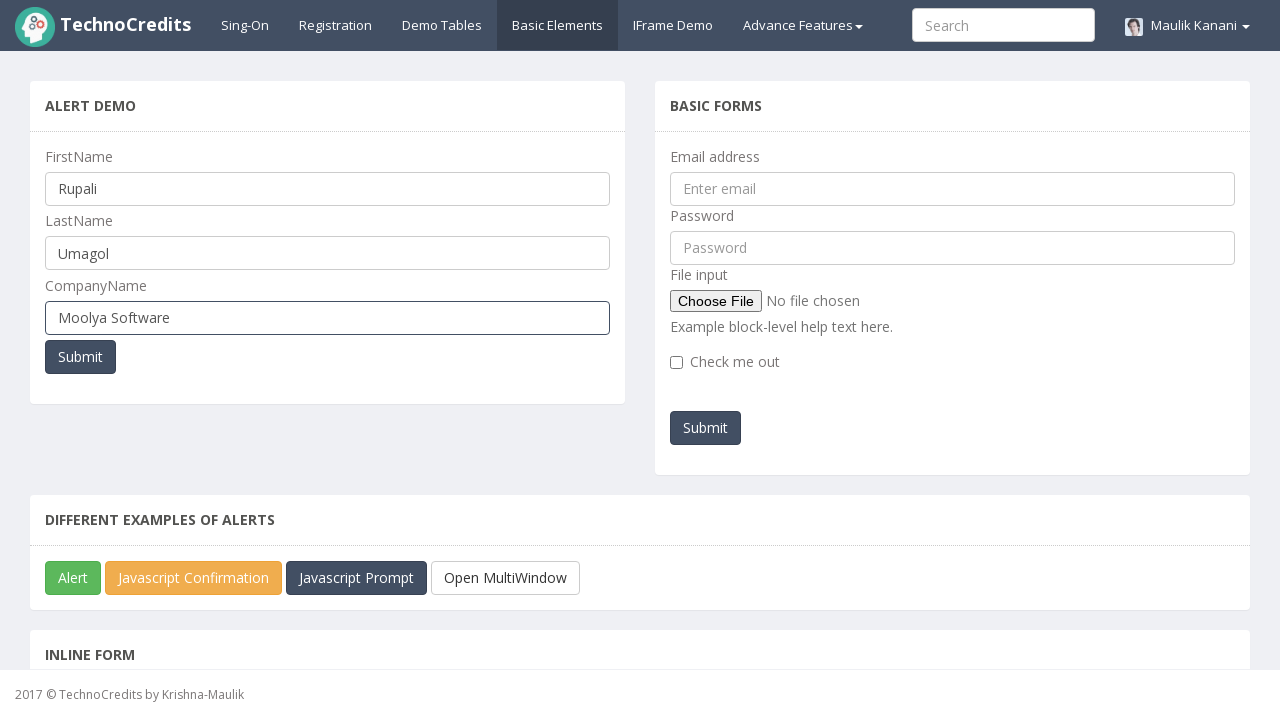

Clicked submit button at (80, 357) on button[type='submit']
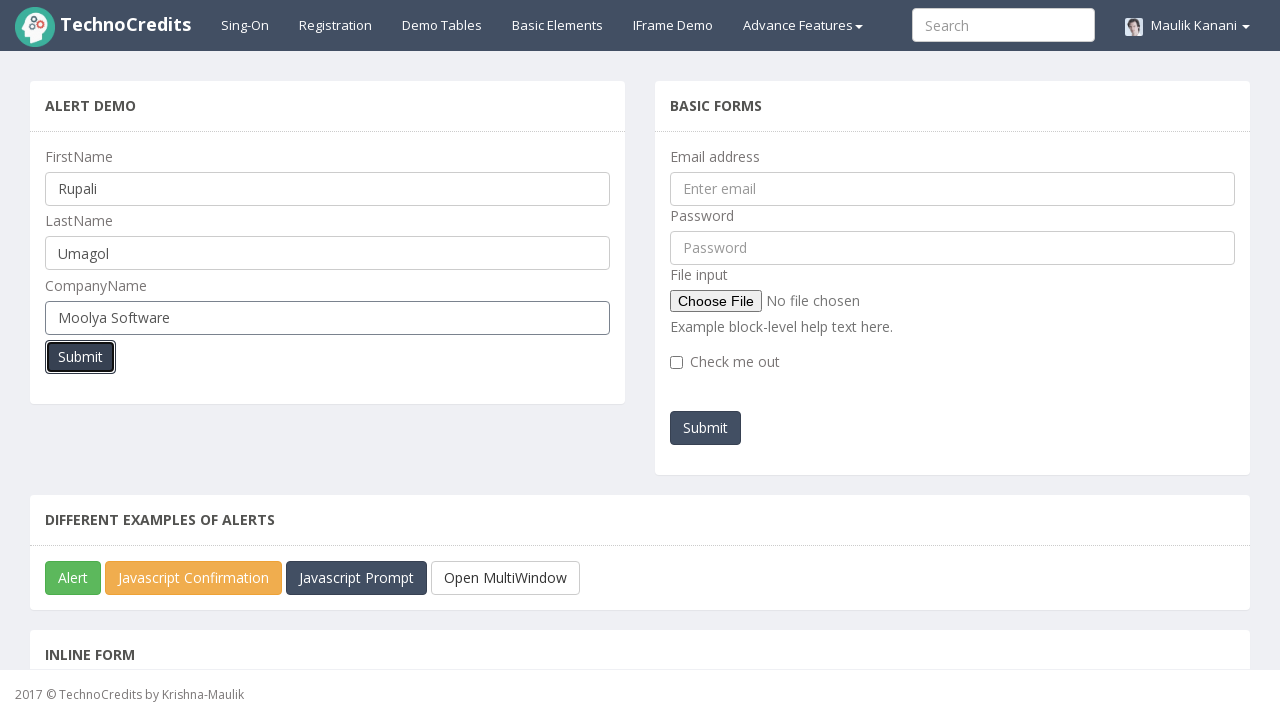

Waited for alert to be handled and form submission to complete
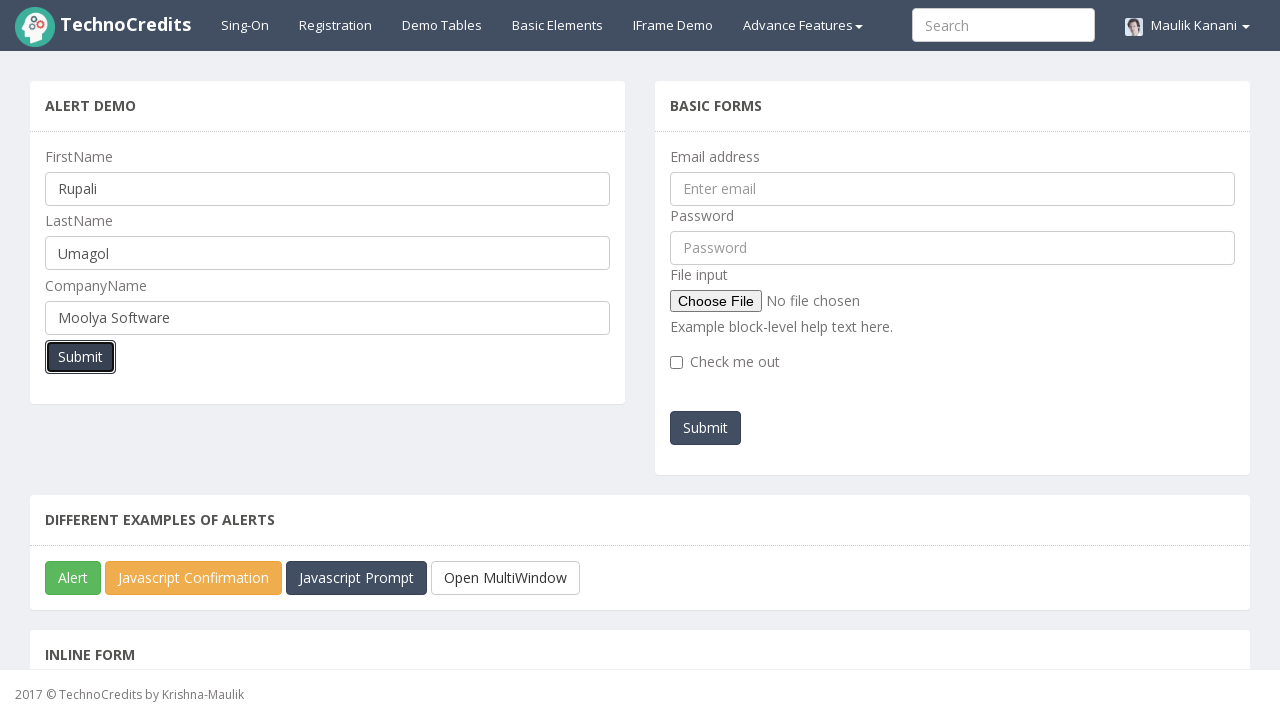

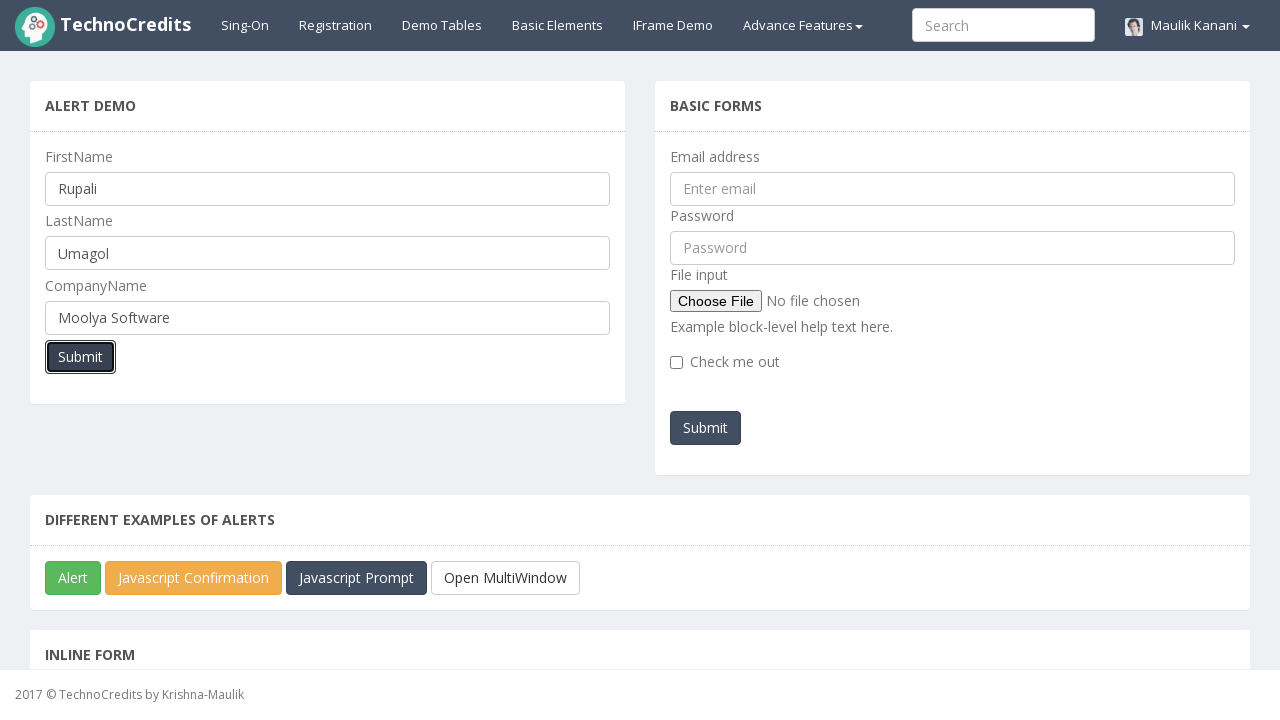